Automates interaction with elements inside an iframe by switching to the iframe context, clicking a register button, and switching back to the main page

Starting URL: https://rahulshettyacademy.com/AutomationPractice/

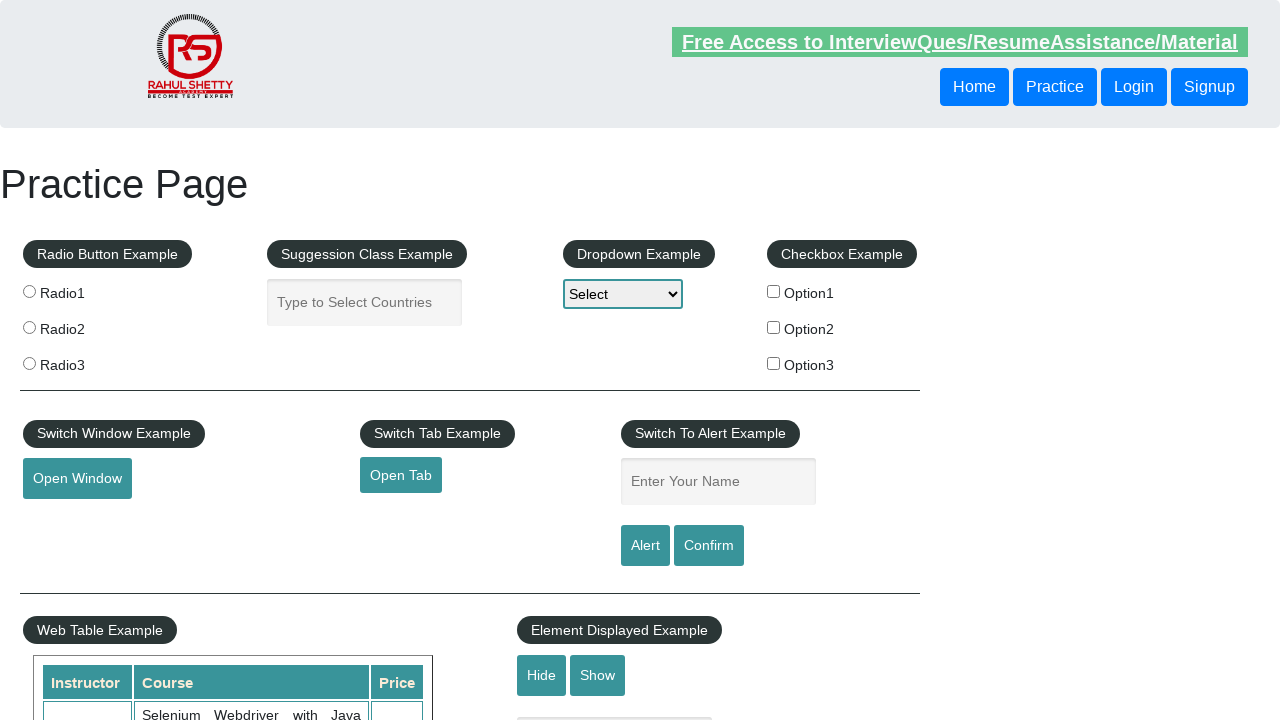

Located and switched to iframe with id 'courses-iframe'
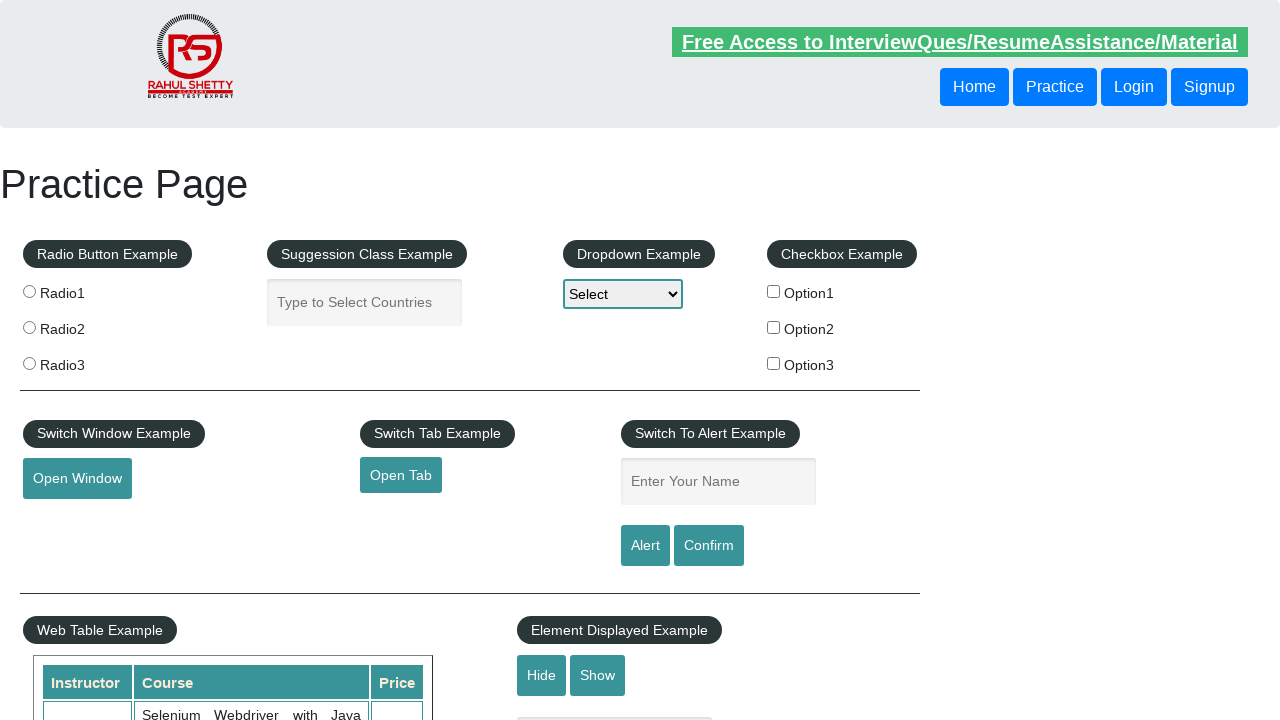

Clicked Register button inside the iframe at (443, 361) on #courses-iframe >> internal:control=enter-frame >> xpath=//div[@class='login-btn
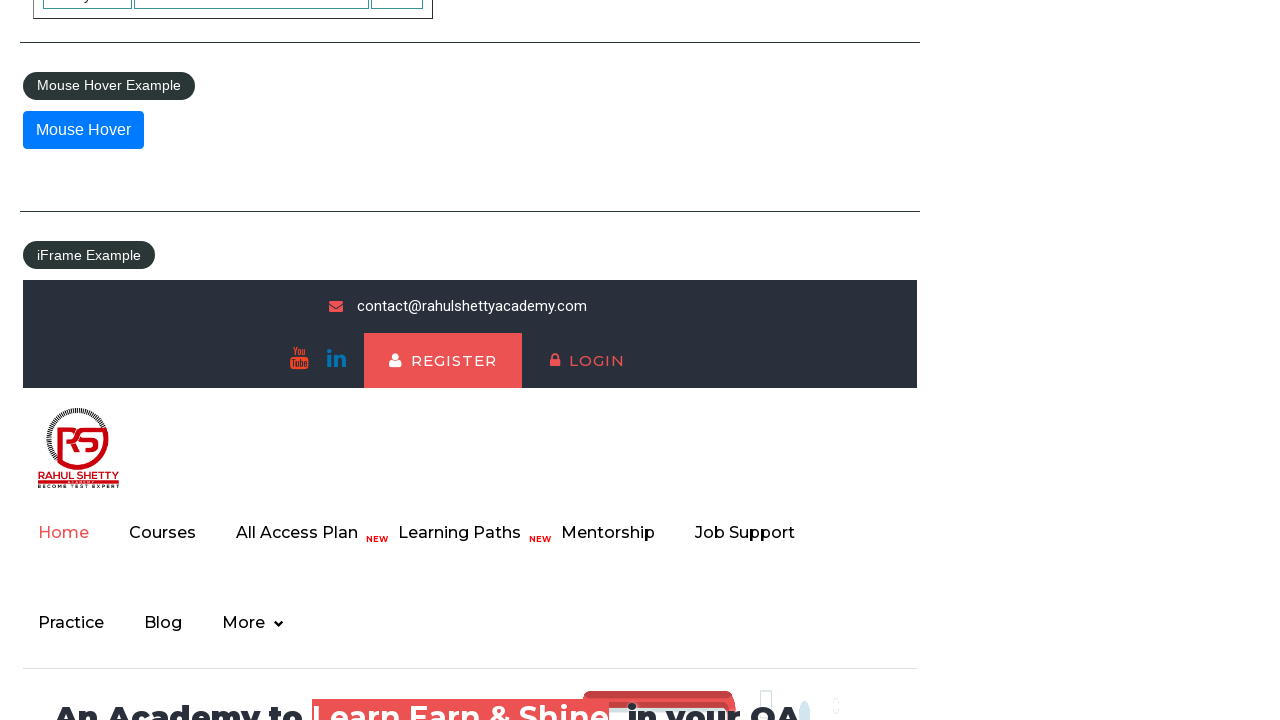

Frame context automatically returned to main page
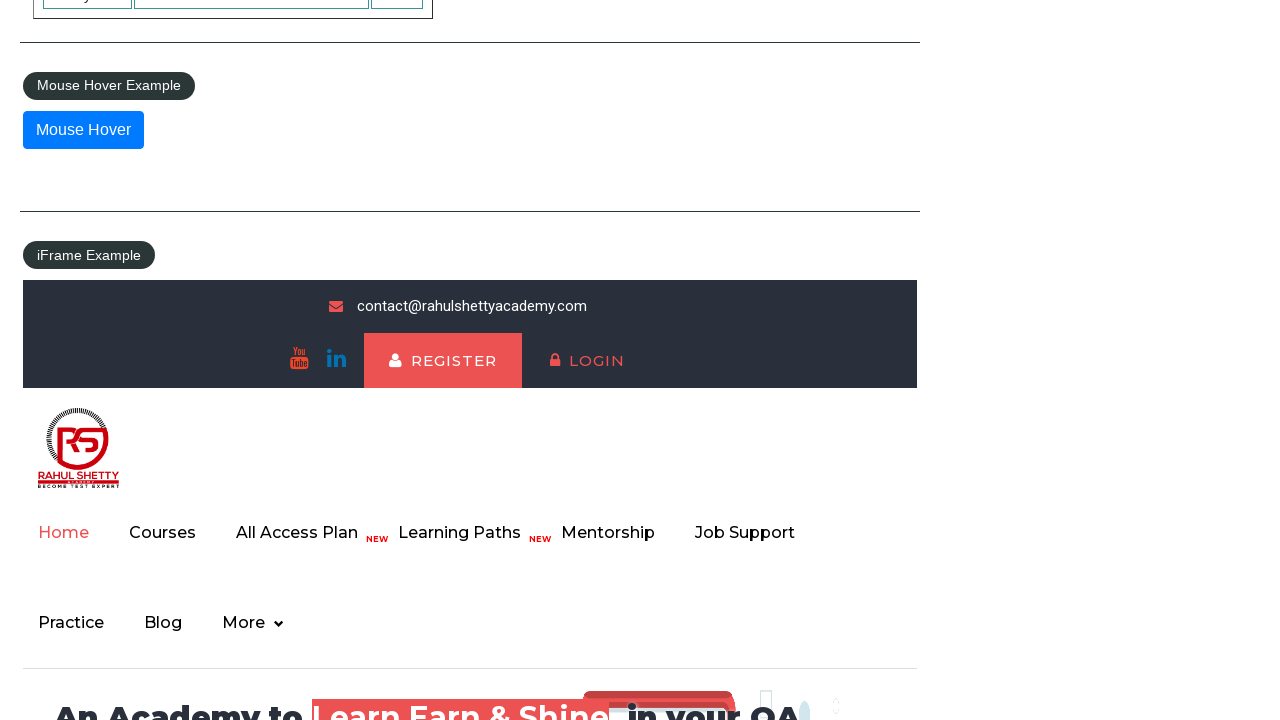

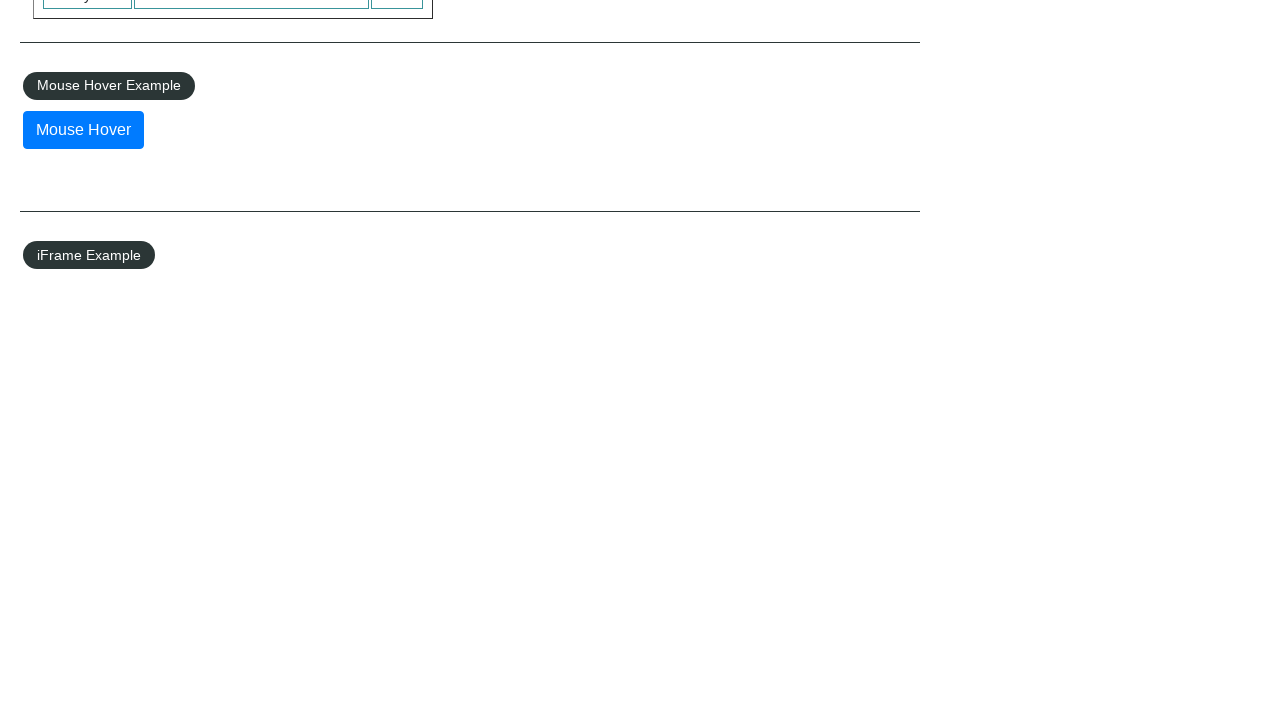